Solves a math challenge by extracting a value from an image attribute, calculating the result, and submitting a form with robot verification checkboxes

Starting URL: http://suninjuly.github.io/get_attribute.html

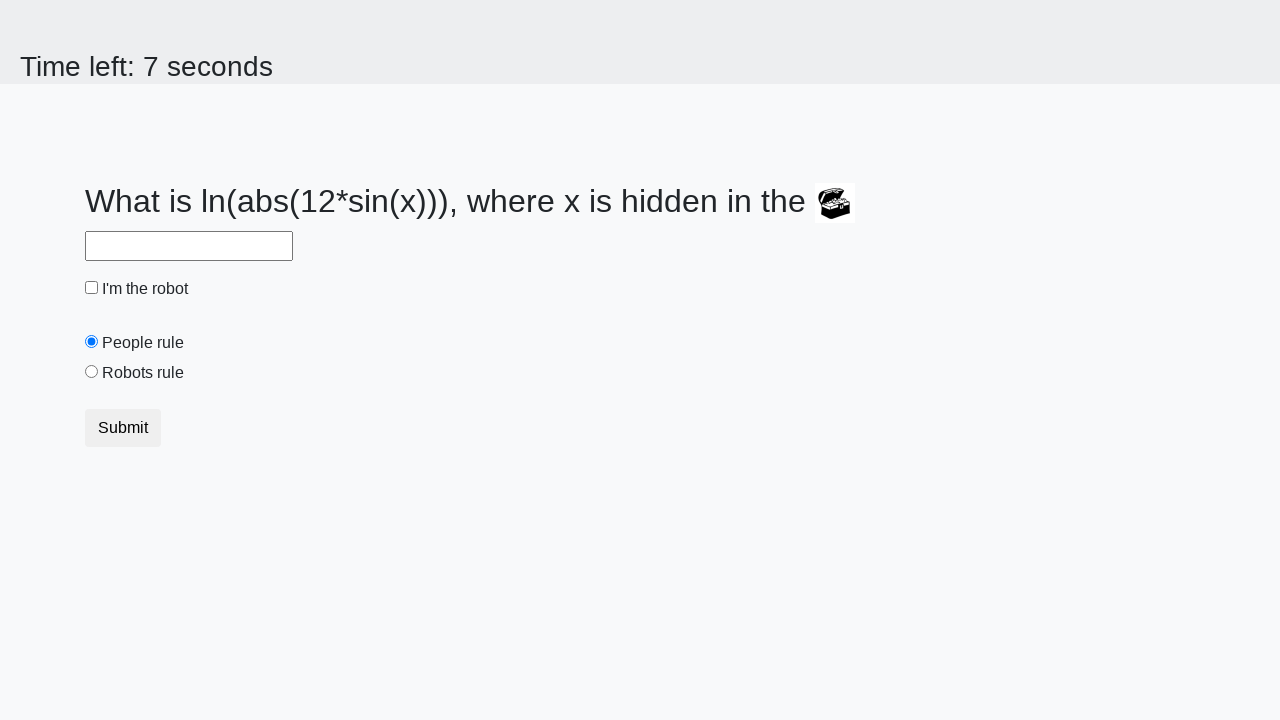

Located the treasure chest image element
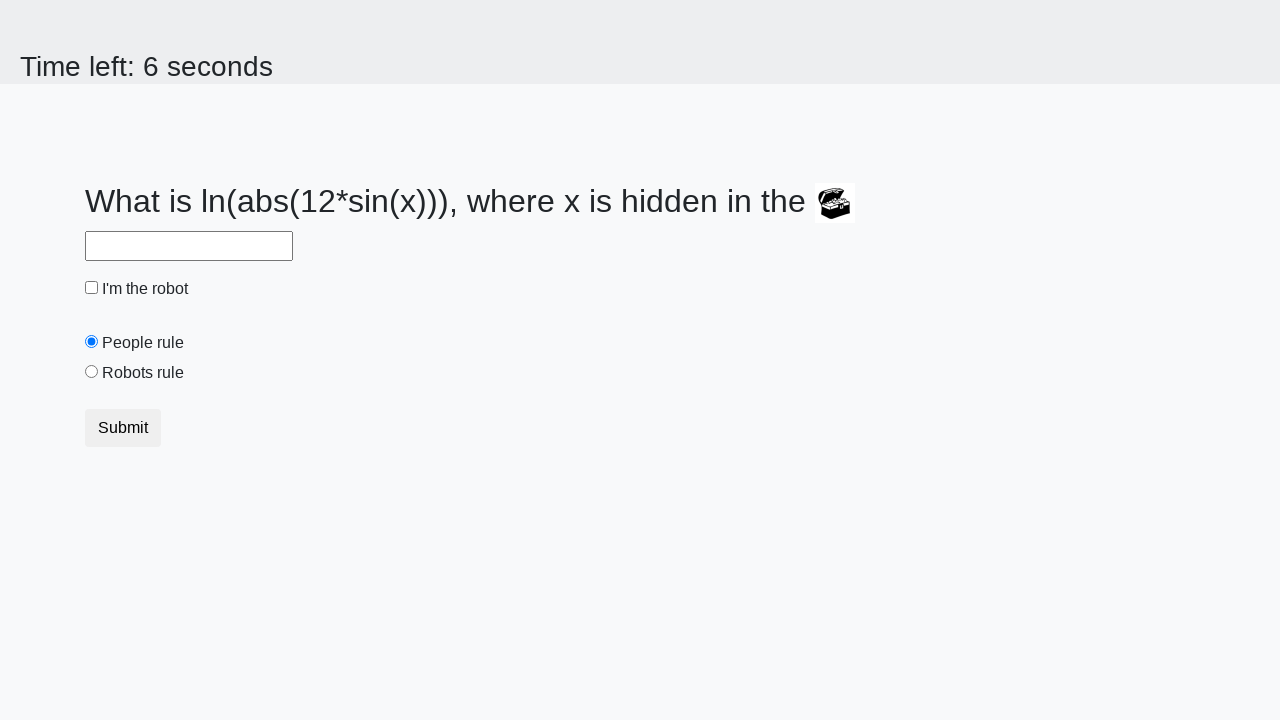

Extracted valuex attribute from treasure chest image: 1000
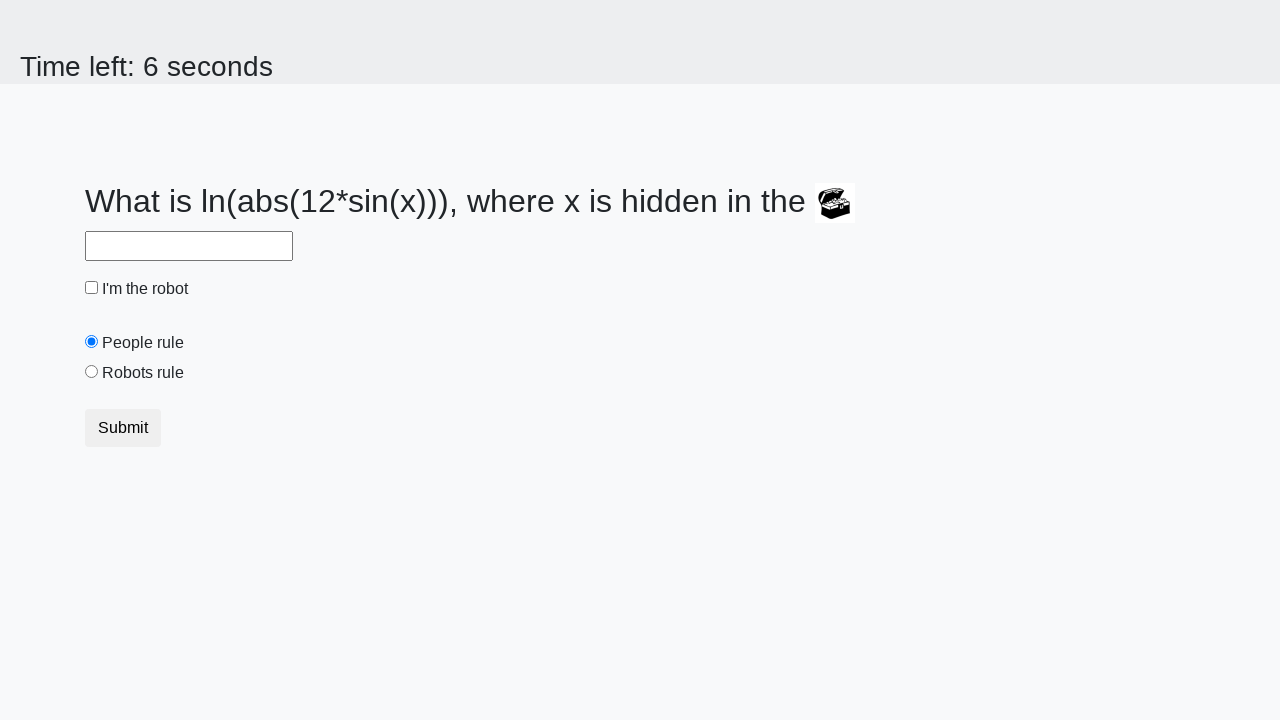

Calculated math challenge result: 2.2948103968551723
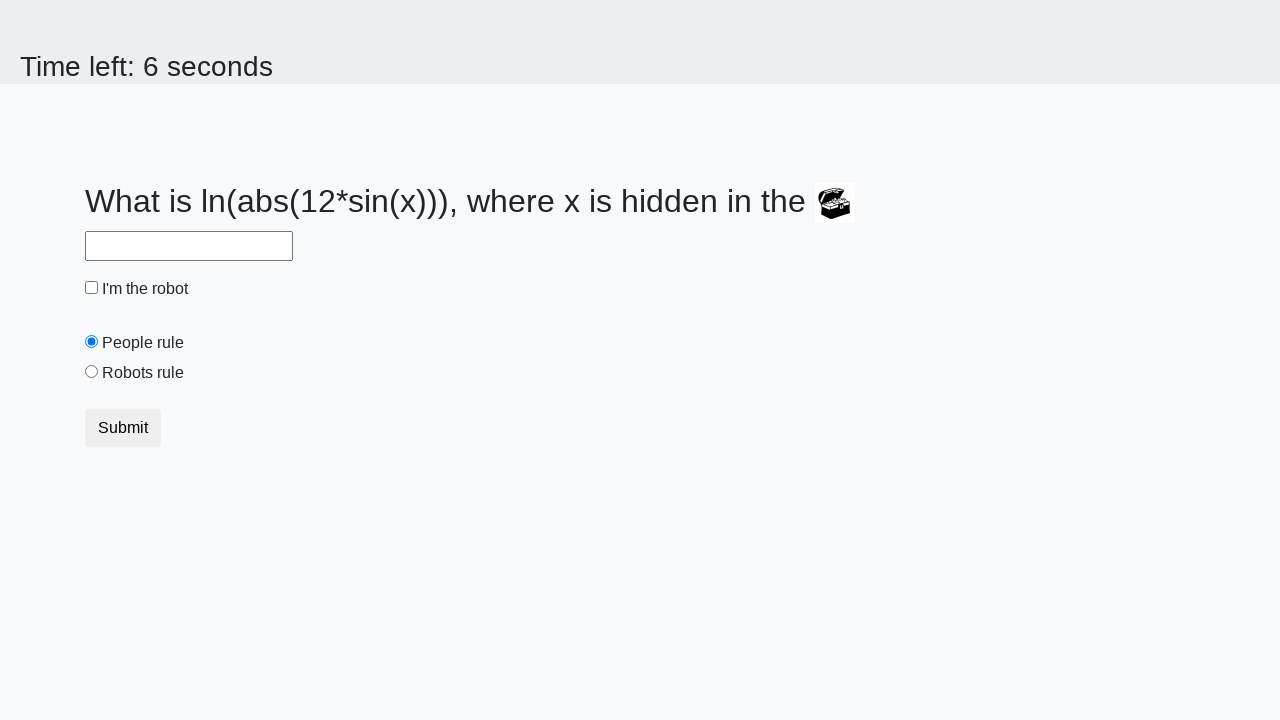

Filled answer field with calculated value on #answer
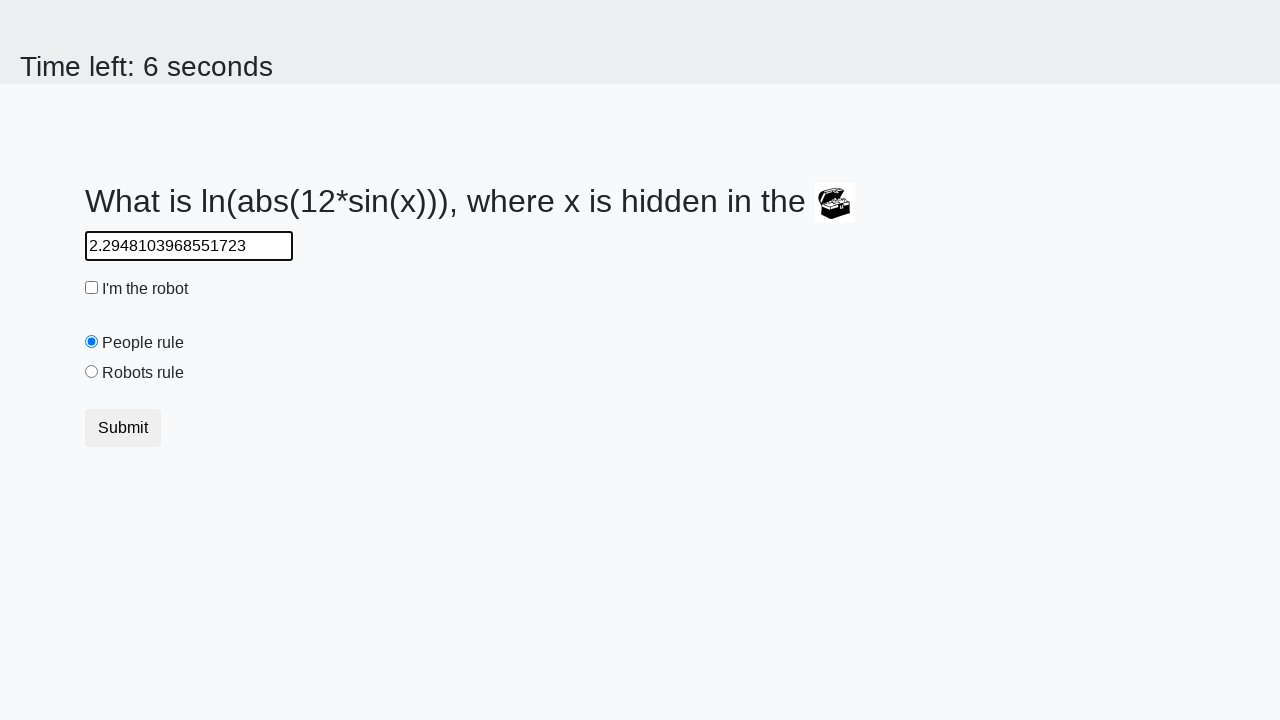

Clicked the 'I'm a robot' checkbox at (92, 288) on #robotCheckbox
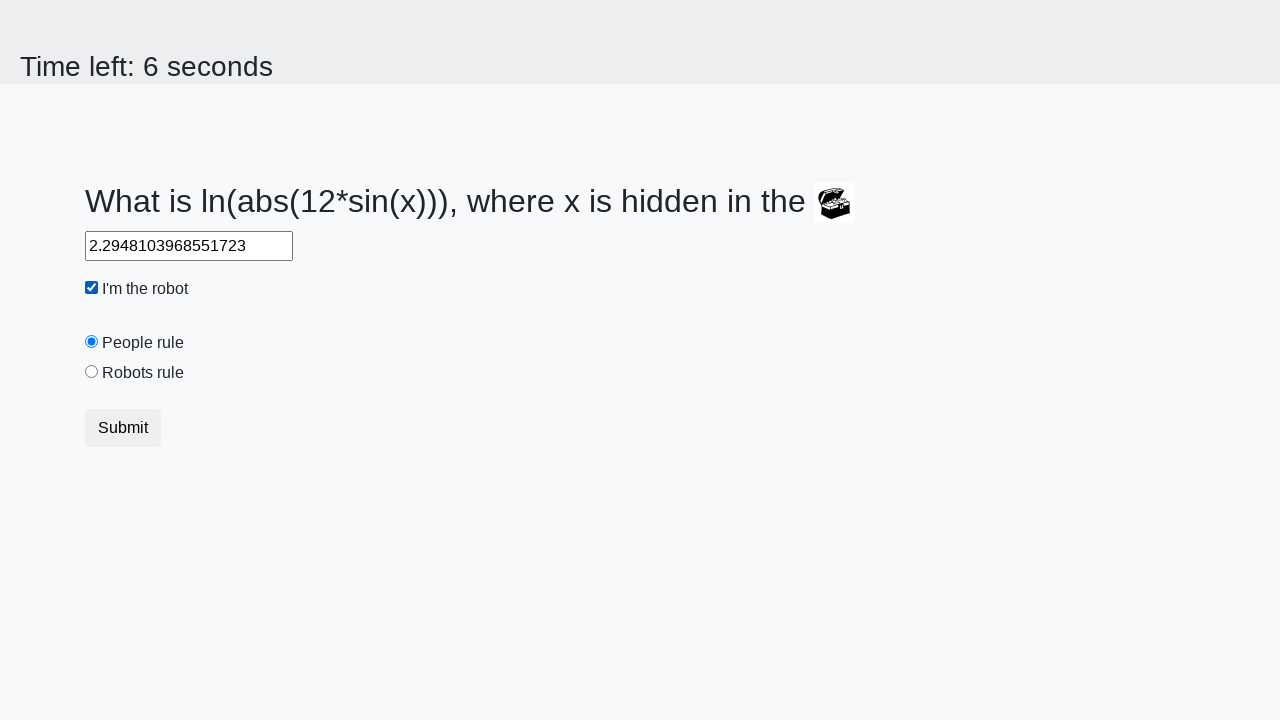

Clicked the 'Robots rule' radio button at (92, 372) on #robotsRule
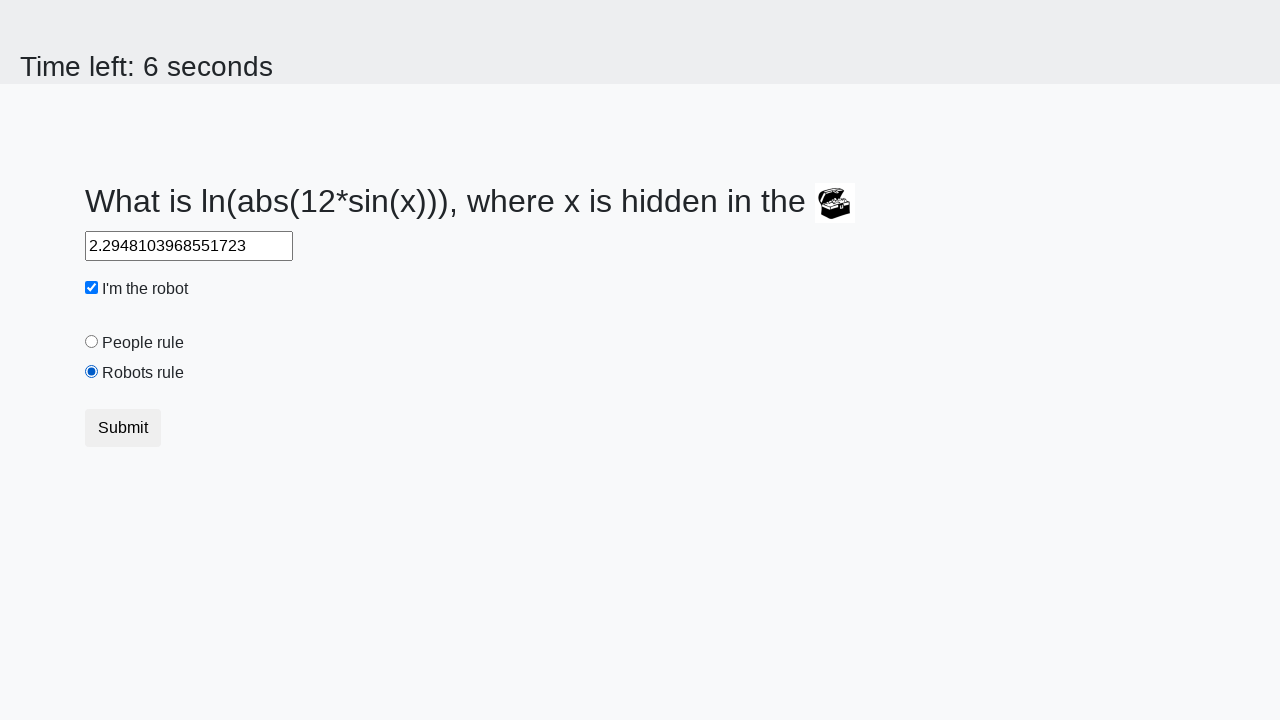

Submitted the form at (123, 428) on button[type='submit']
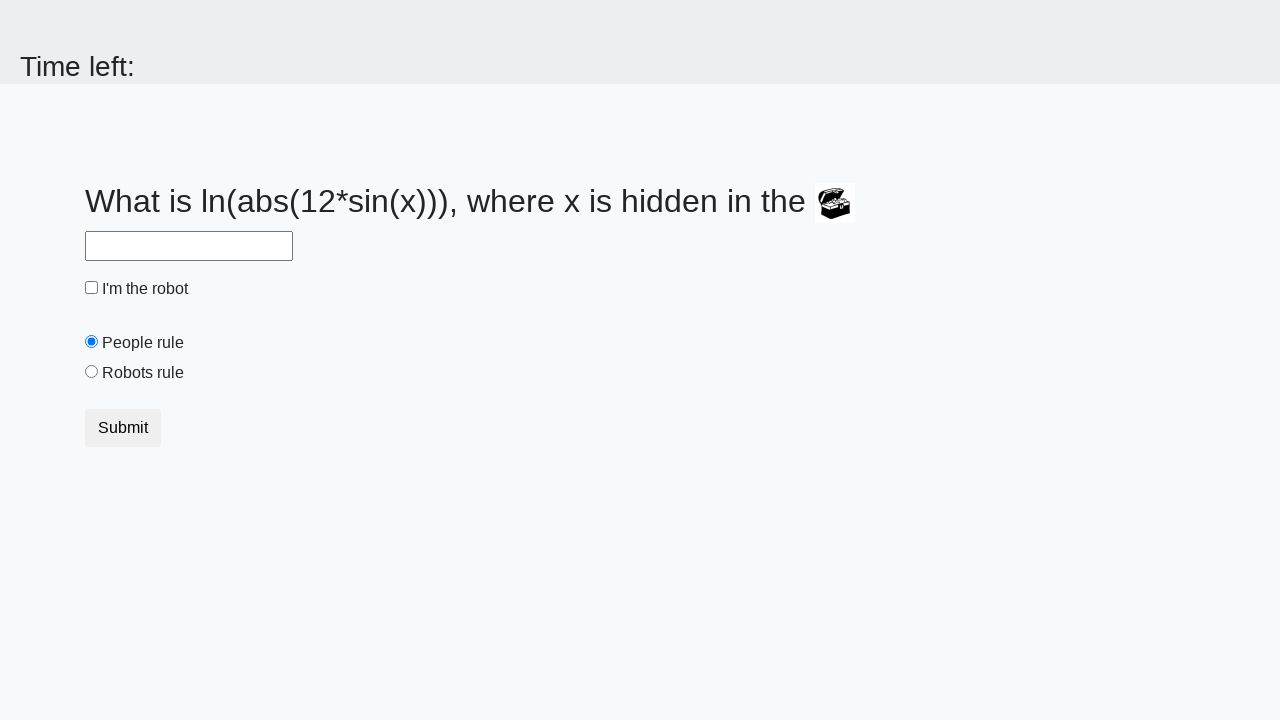

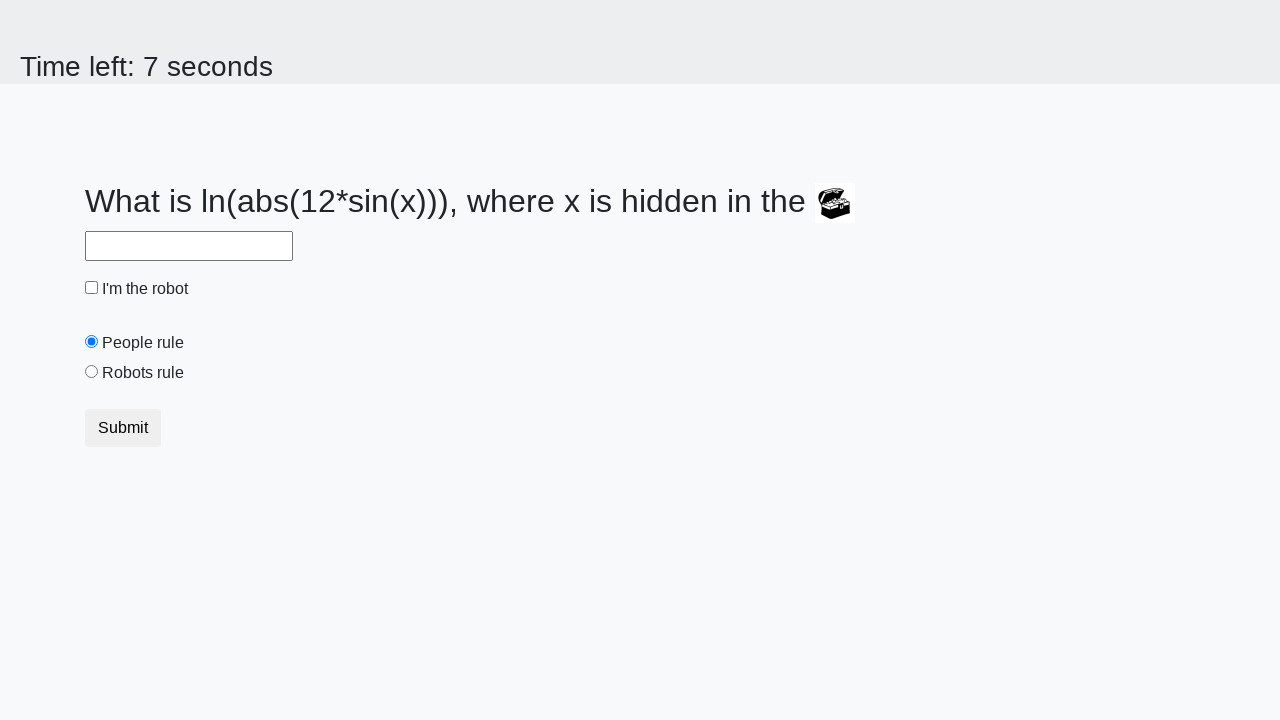